Tests the Large & Deep DOM page by navigating and verifying content in nested elements

Starting URL: https://the-internet.herokuapp.com/

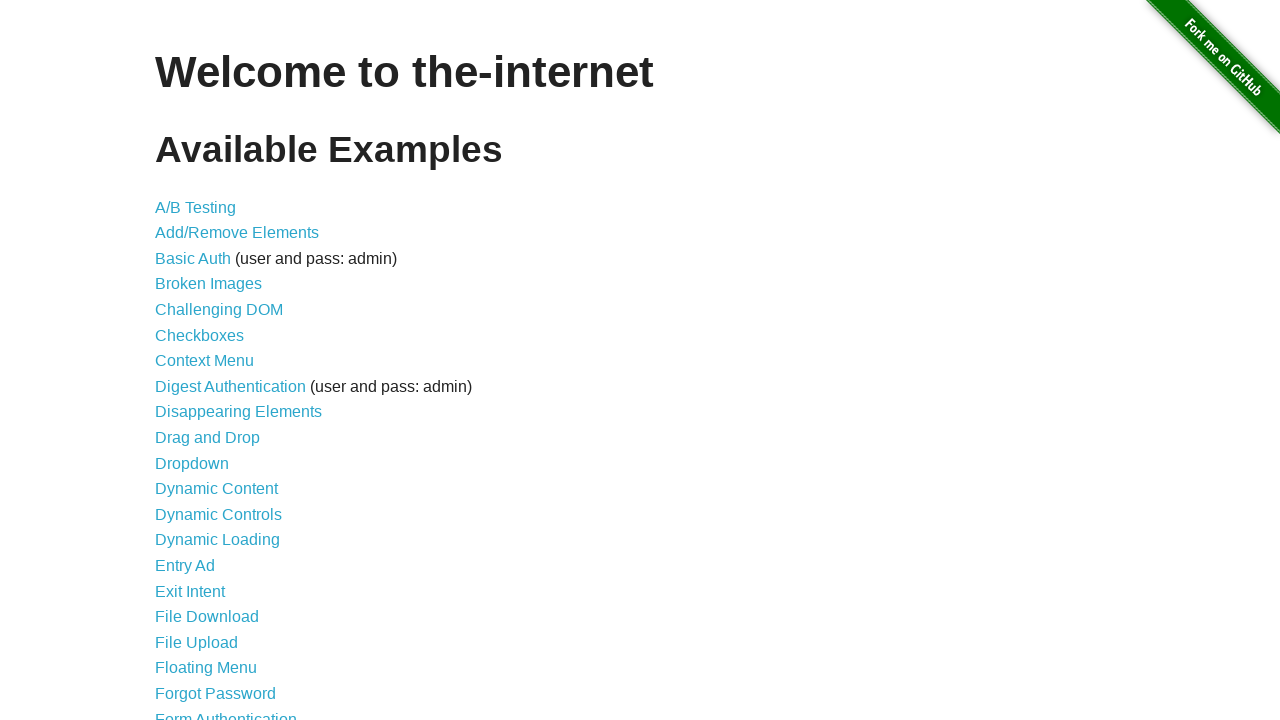

Clicked on Large & Deep DOM link at (225, 361) on a:text('Large & Deep DOM')
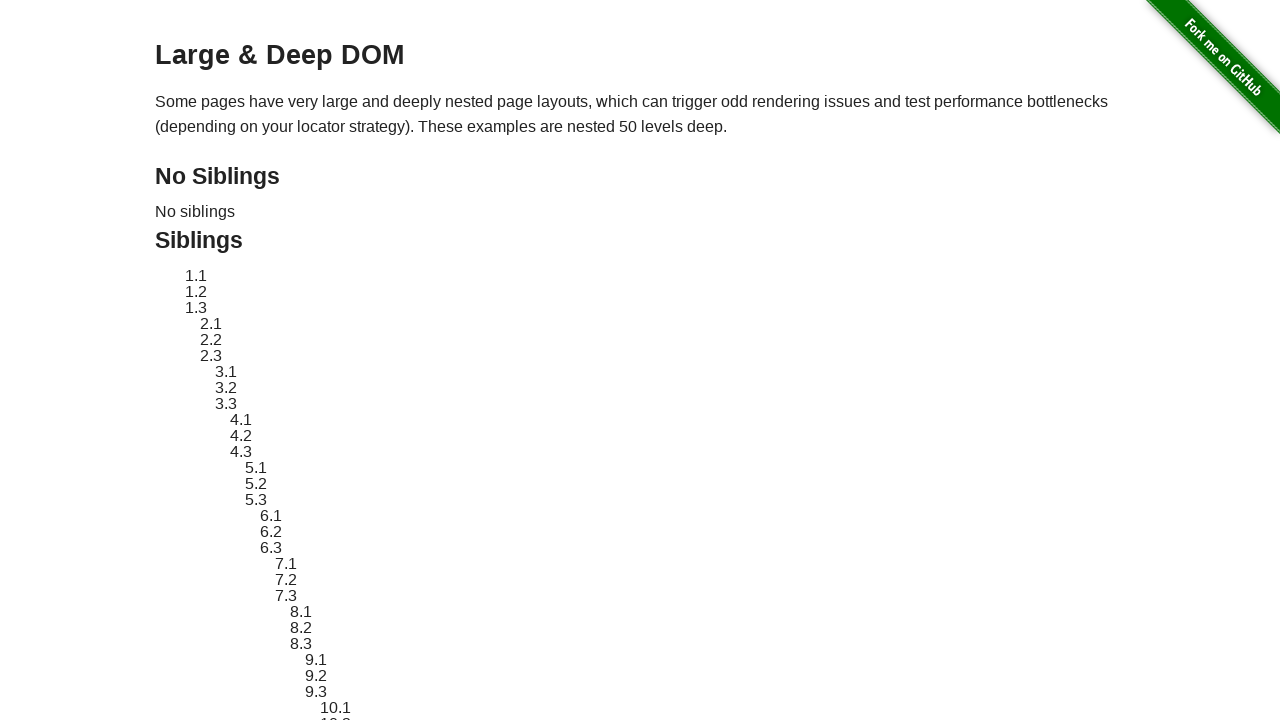

Large & Deep DOM page loaded with h3 heading visible
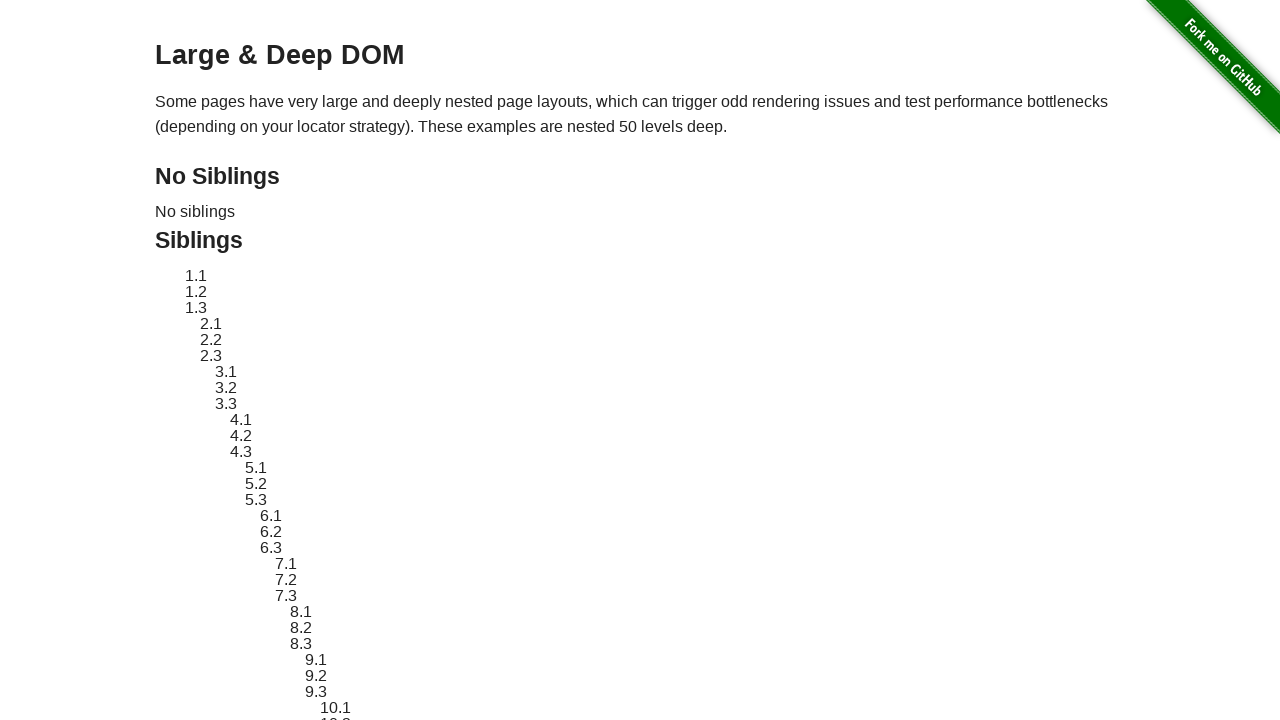

No Siblings section became visible on the page
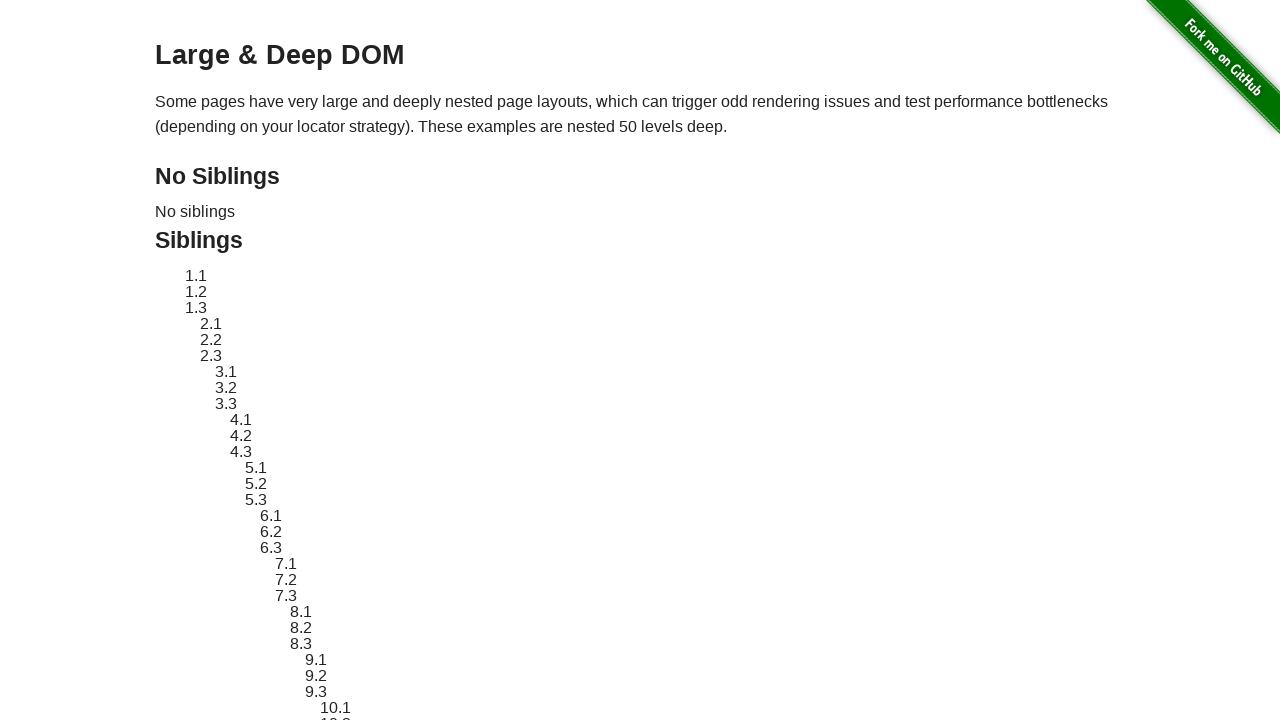

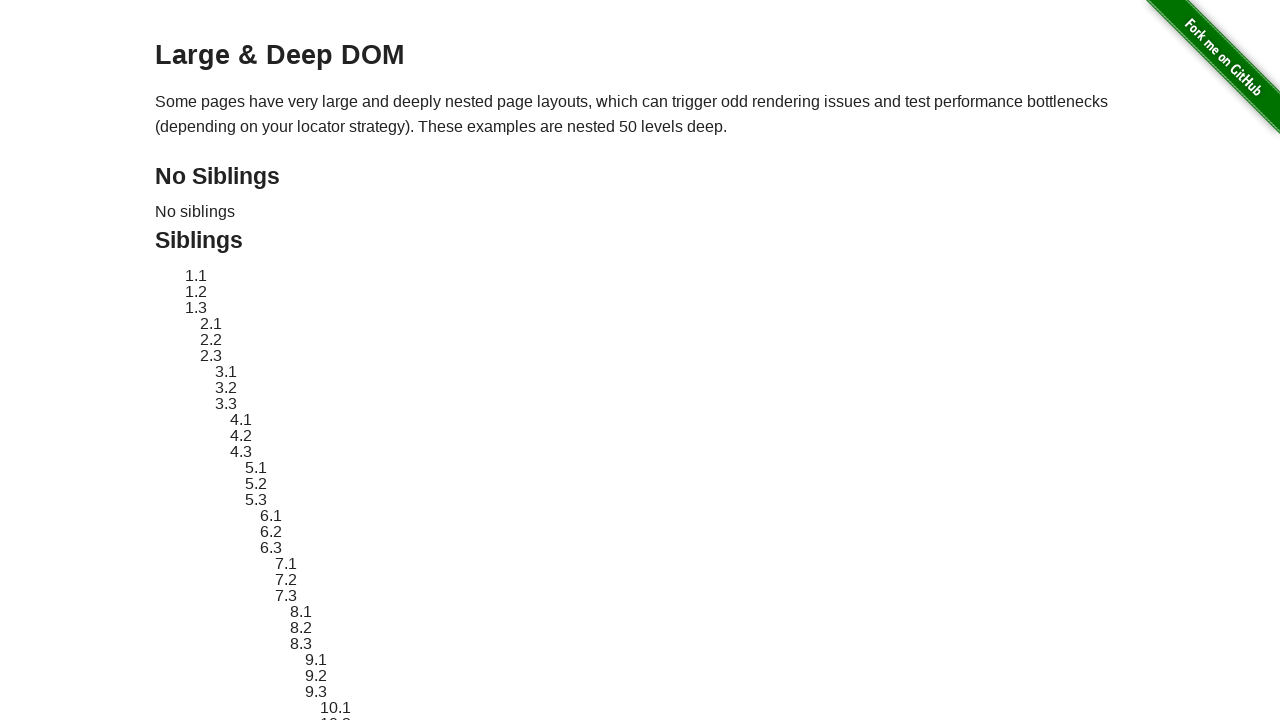